Tests a registration form by filling in the first name and last name fields on a demo automation testing site.

Starting URL: http://demo.automationtesting.in/Register.html

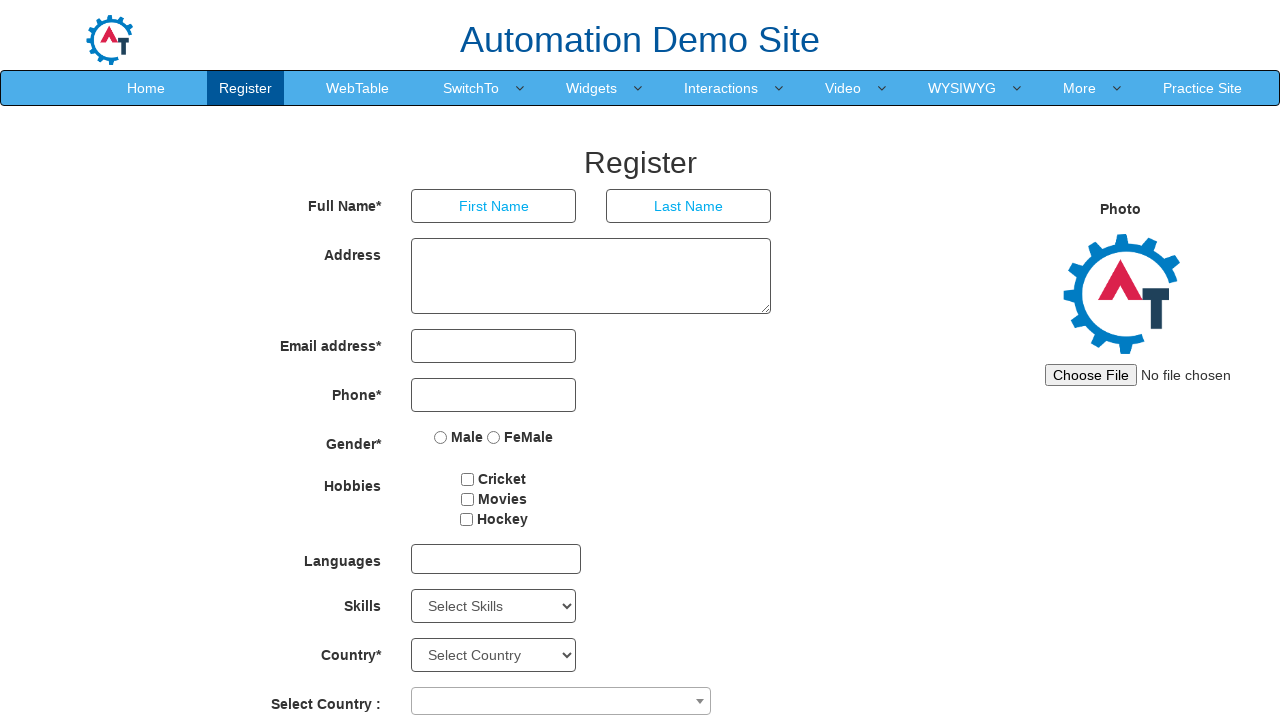

Filled first name field with 'raji' on input[placeholder='First Name']
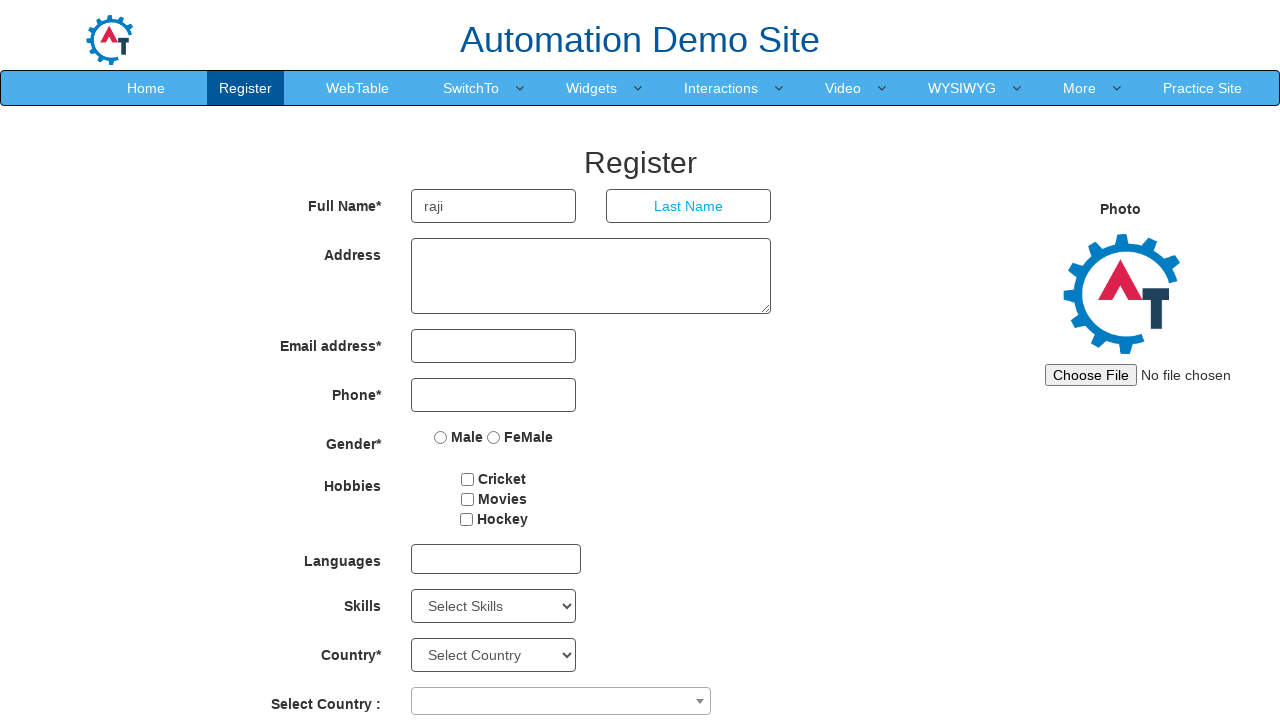

Filled last name field with 'poorni' on input[placeholder='Last Name']
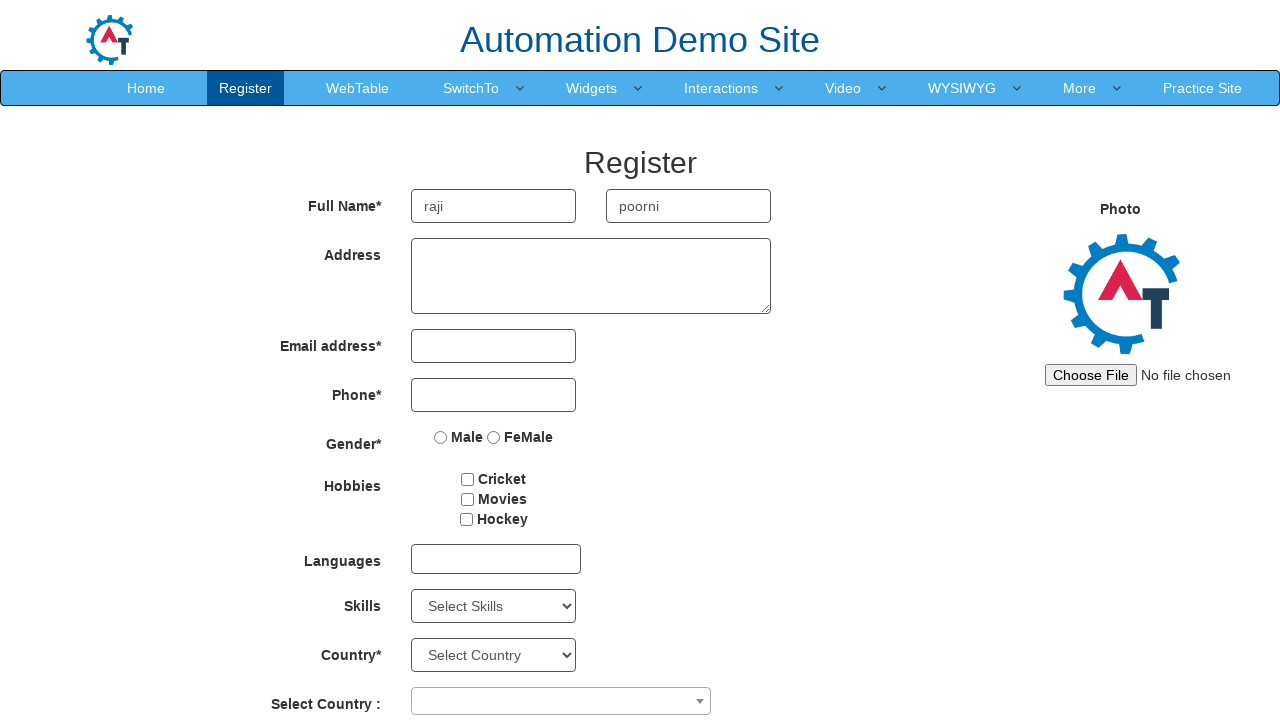

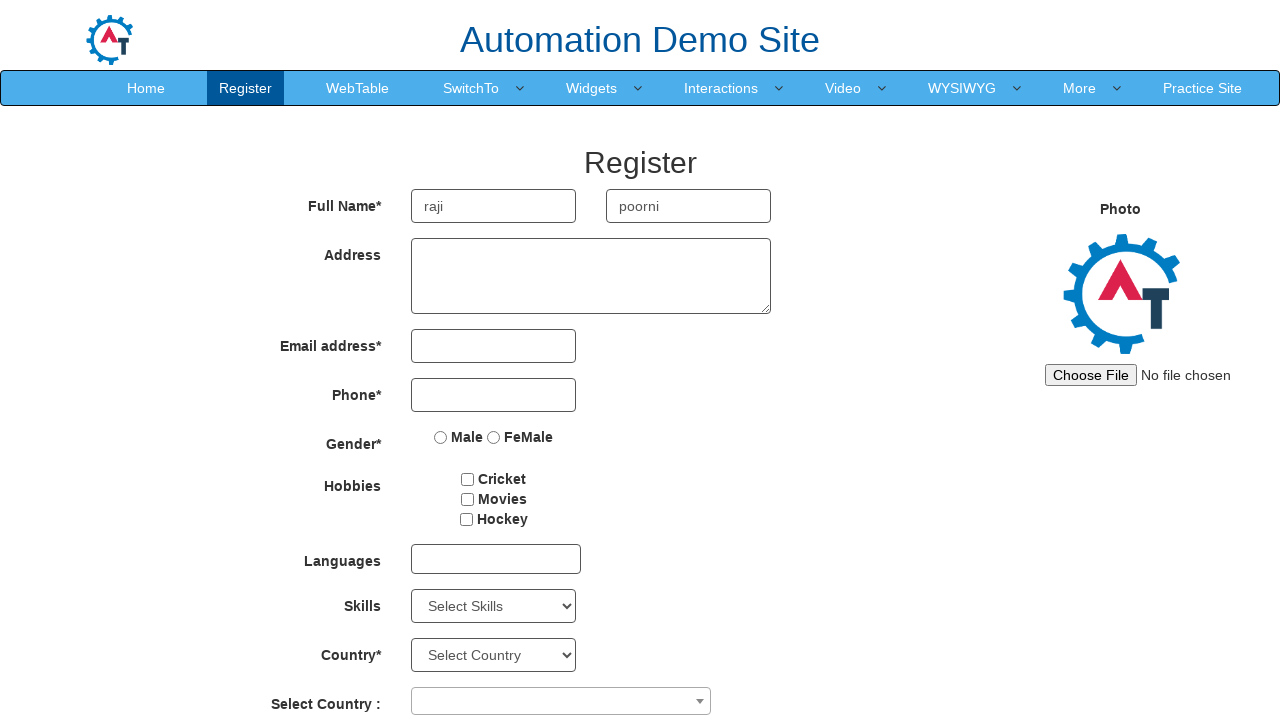